Second scenario that navigates to FGLife website and verifies the landing page by checking for "Who is F&G?" heading

Starting URL: https://www.fglife.com/

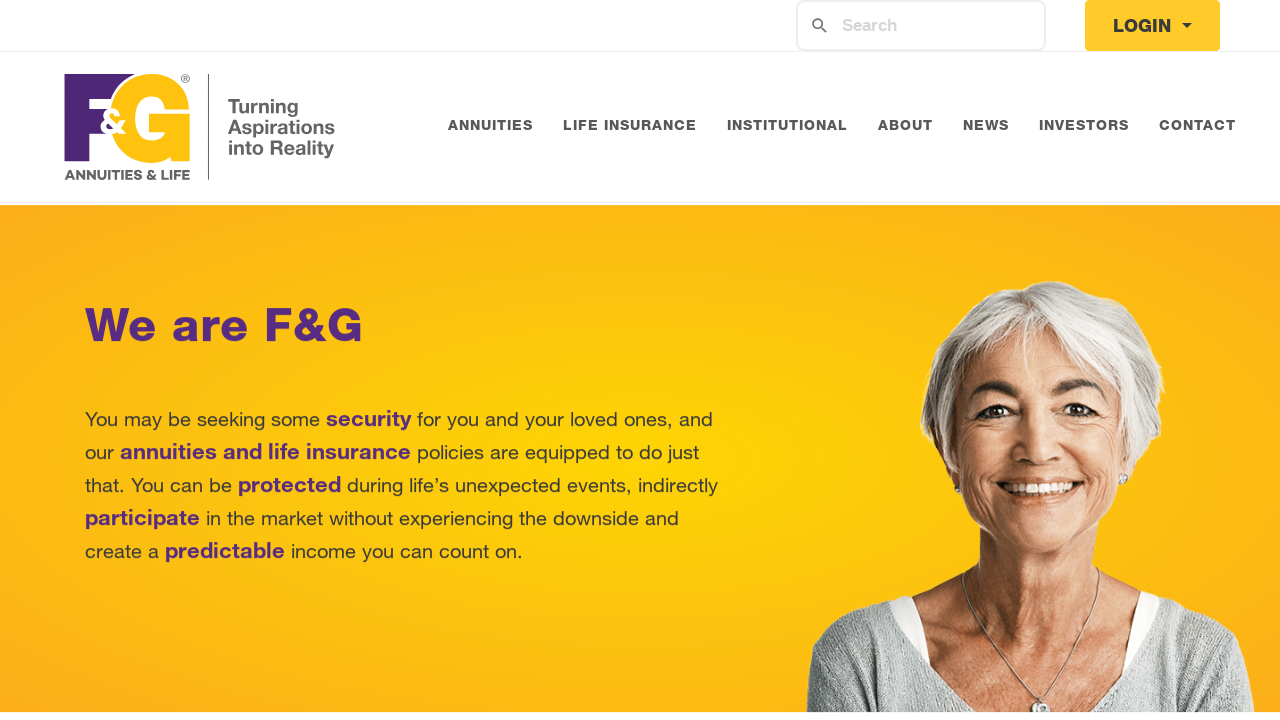

Waited for h2 selector to load on FGLife landing page
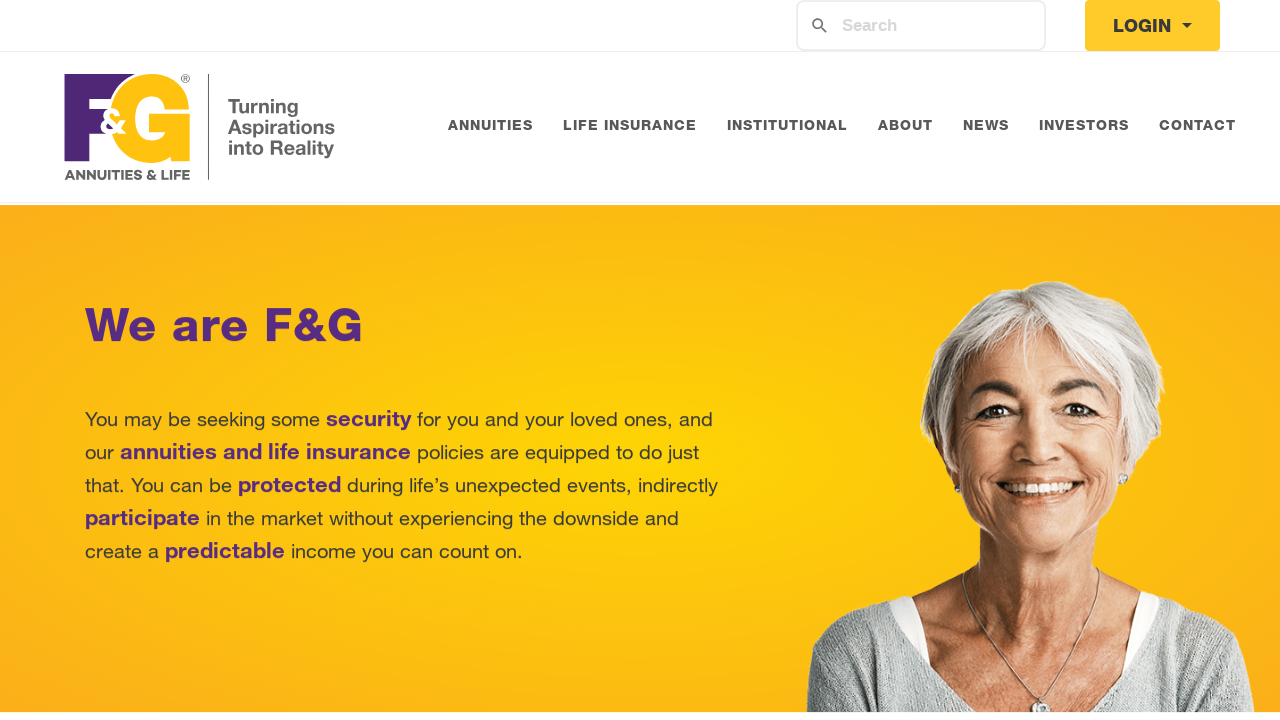

Retrieved all h2 elements from the page
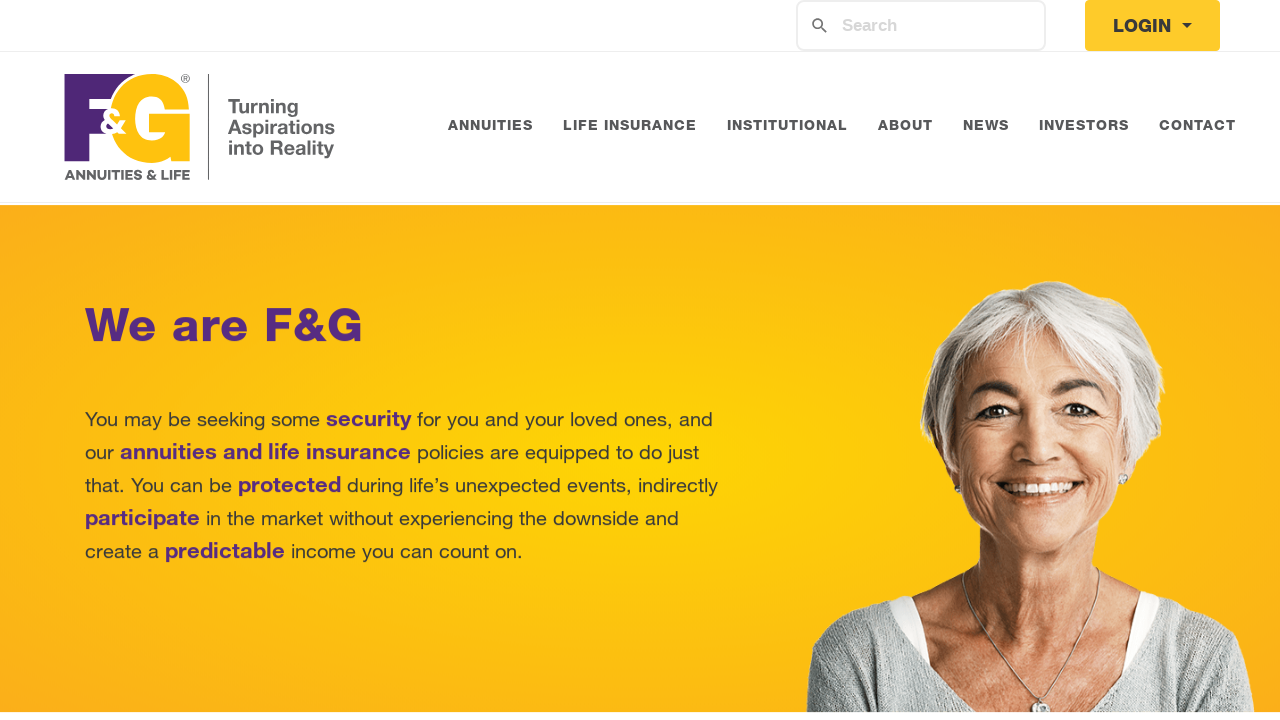

Found h2 element containing 'Who is F&G?' text
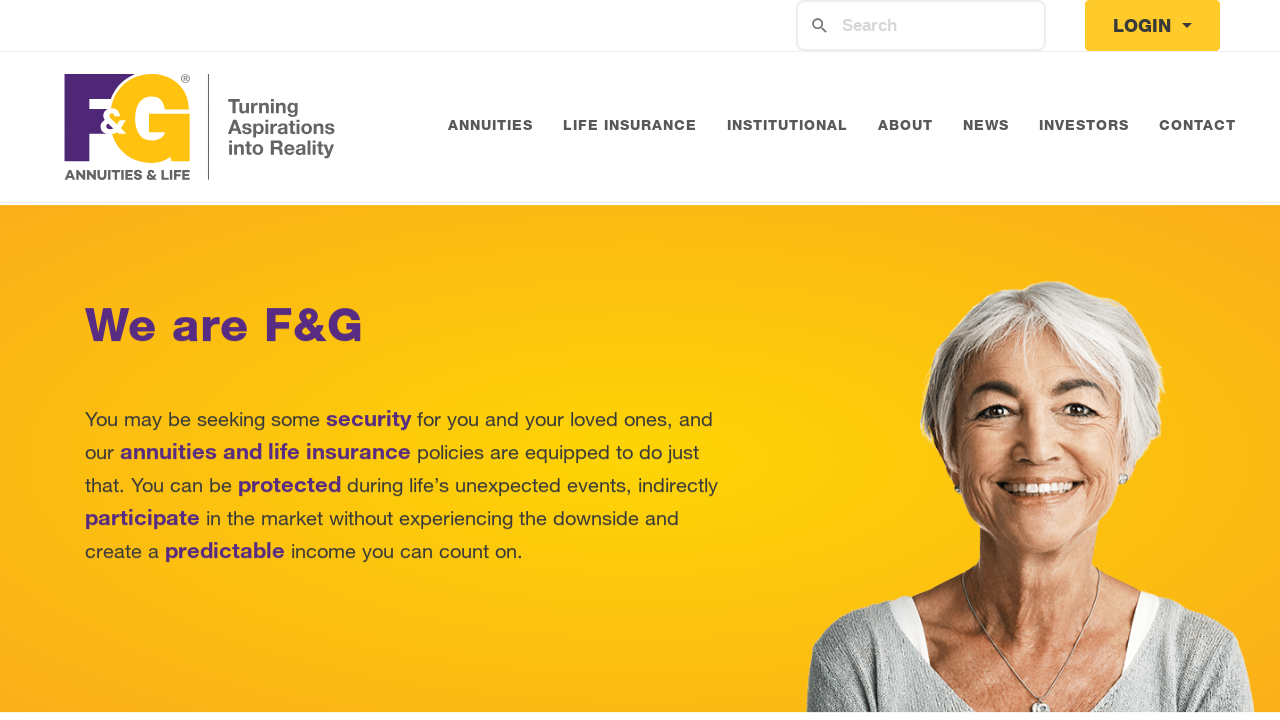

Verified 'Who is F&G?' heading exists on FGLife landing page
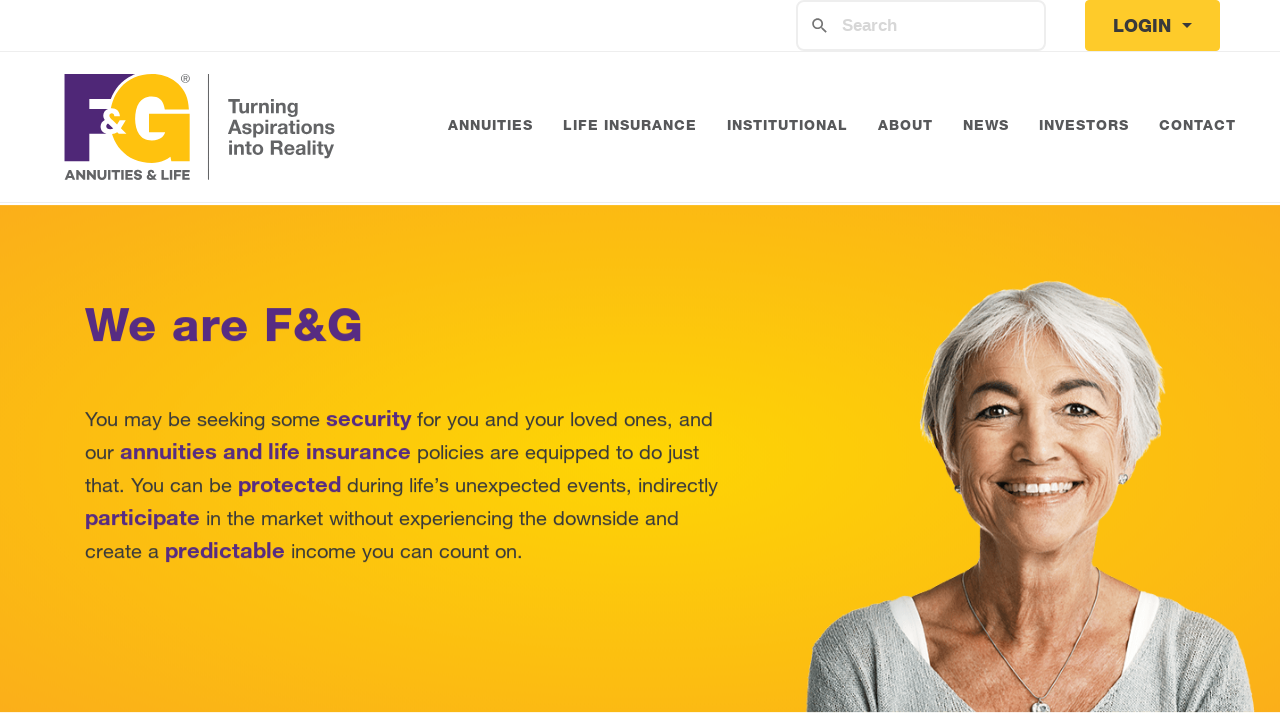

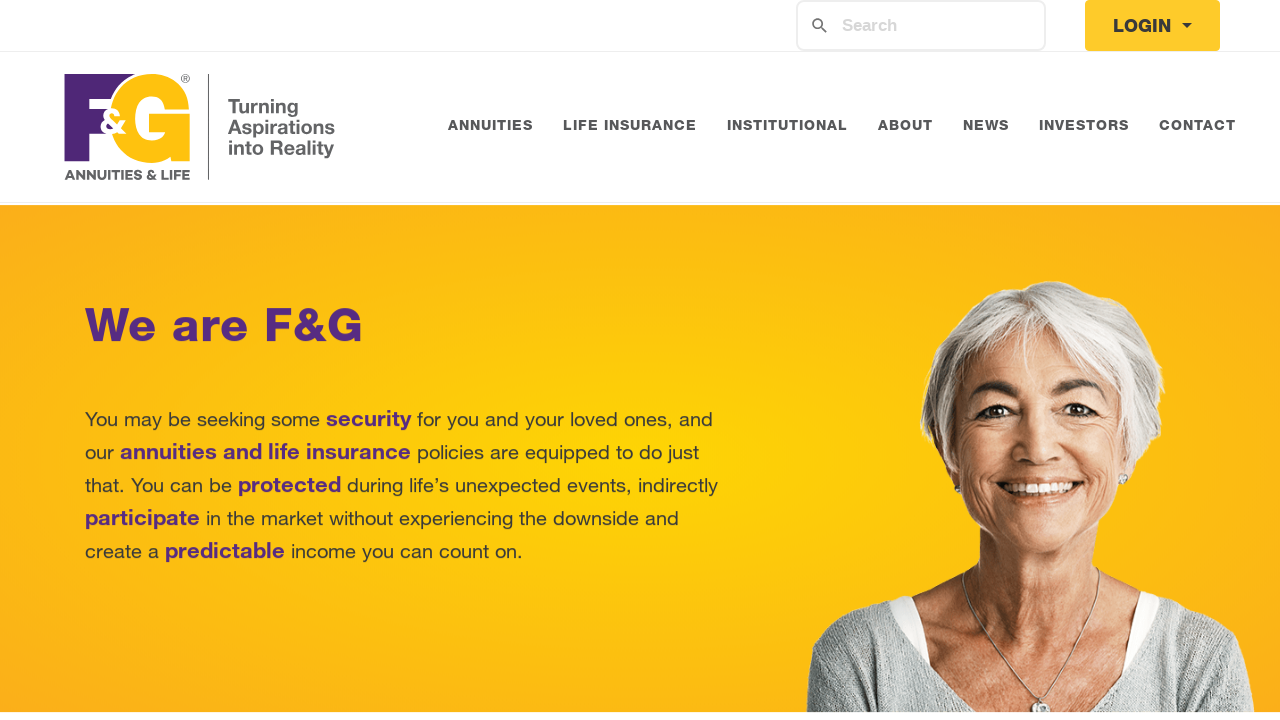